Tests clicking on an image element on a vehicle registration form template page using explicit waits

Starting URL: https://www.formsite.com/templates/registration-form-templates/vehicle-registration-form/

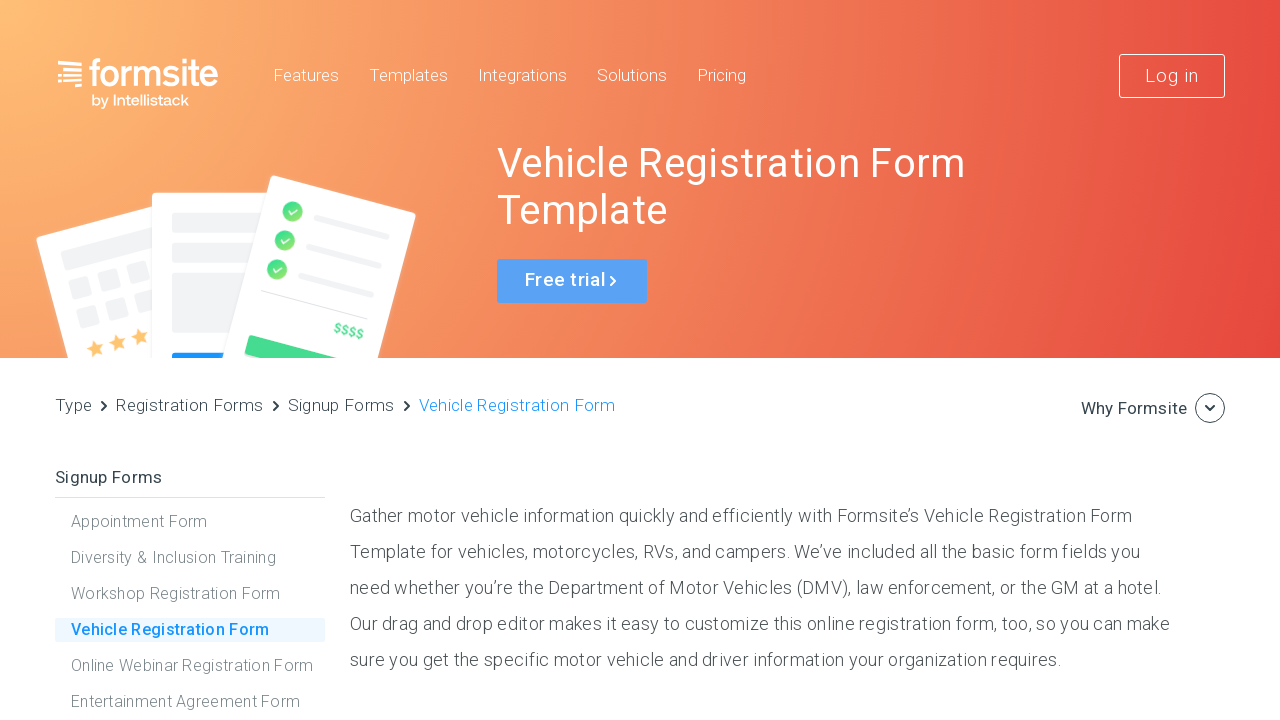

Waited for vehicle registration form image to be visible
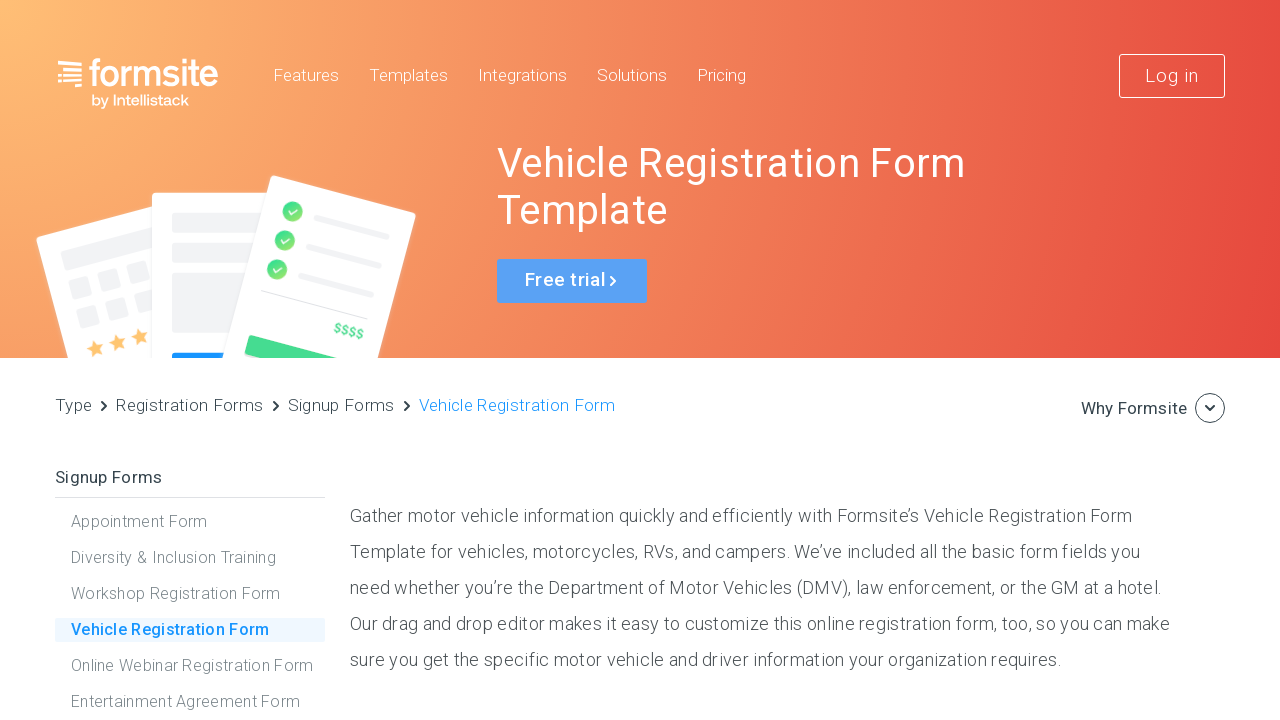

Clicked on the vehicle registration form image element at (765, 360) on div#imageTemplateContainer img
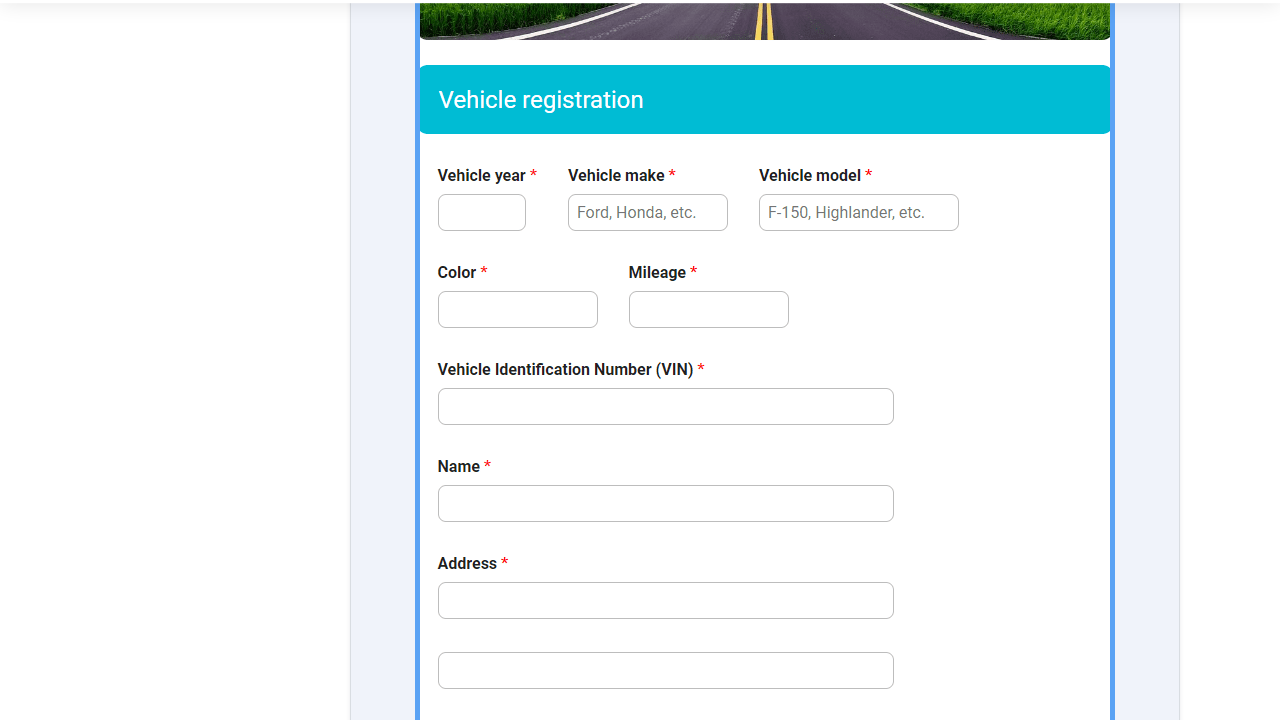

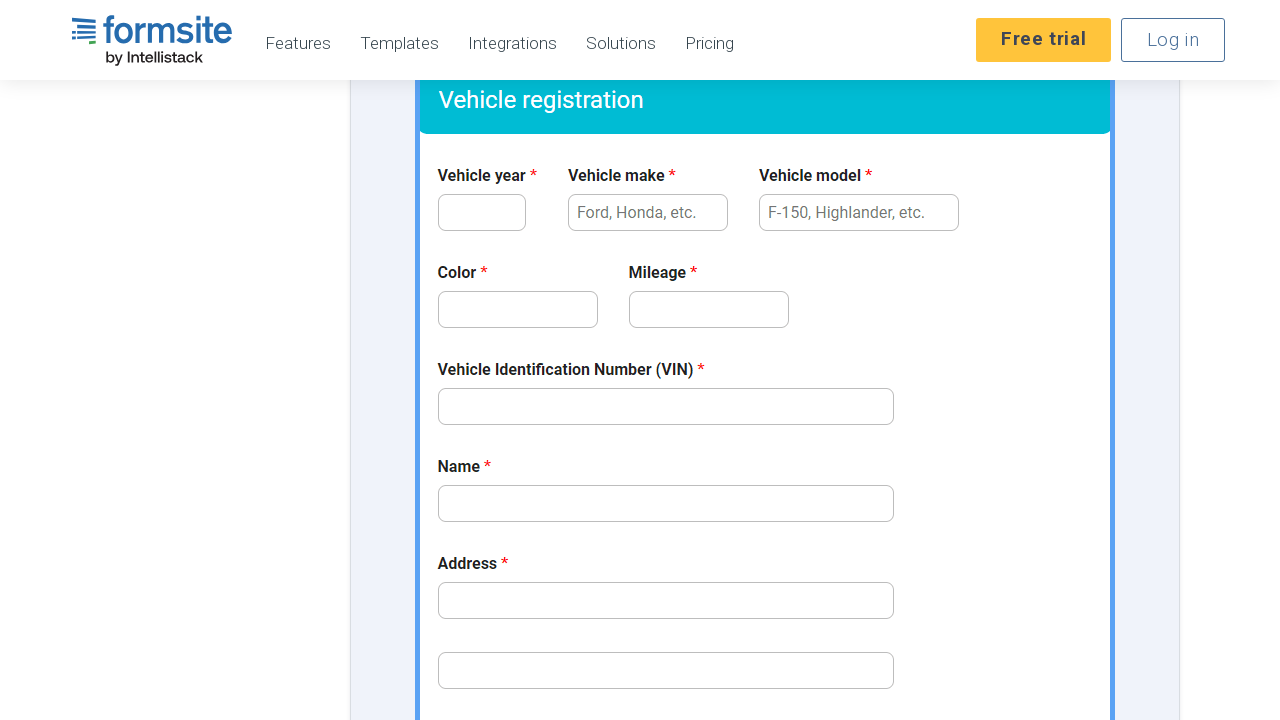